Verifies the OrangeHRM login page by checking logo visibility, page title, and URL correctness

Starting URL: https://opensource-demo.orangehrmlive.com/web/index.php/auth/login

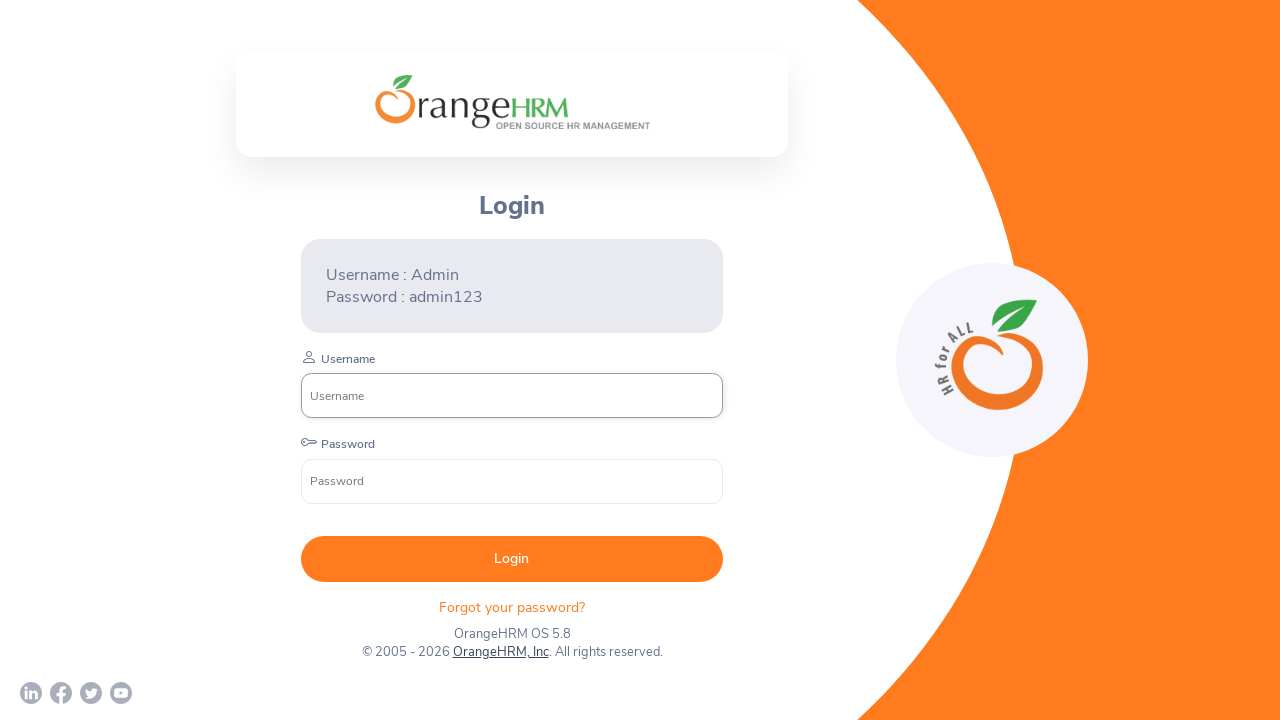

Located OrangeHRM login branding logo element
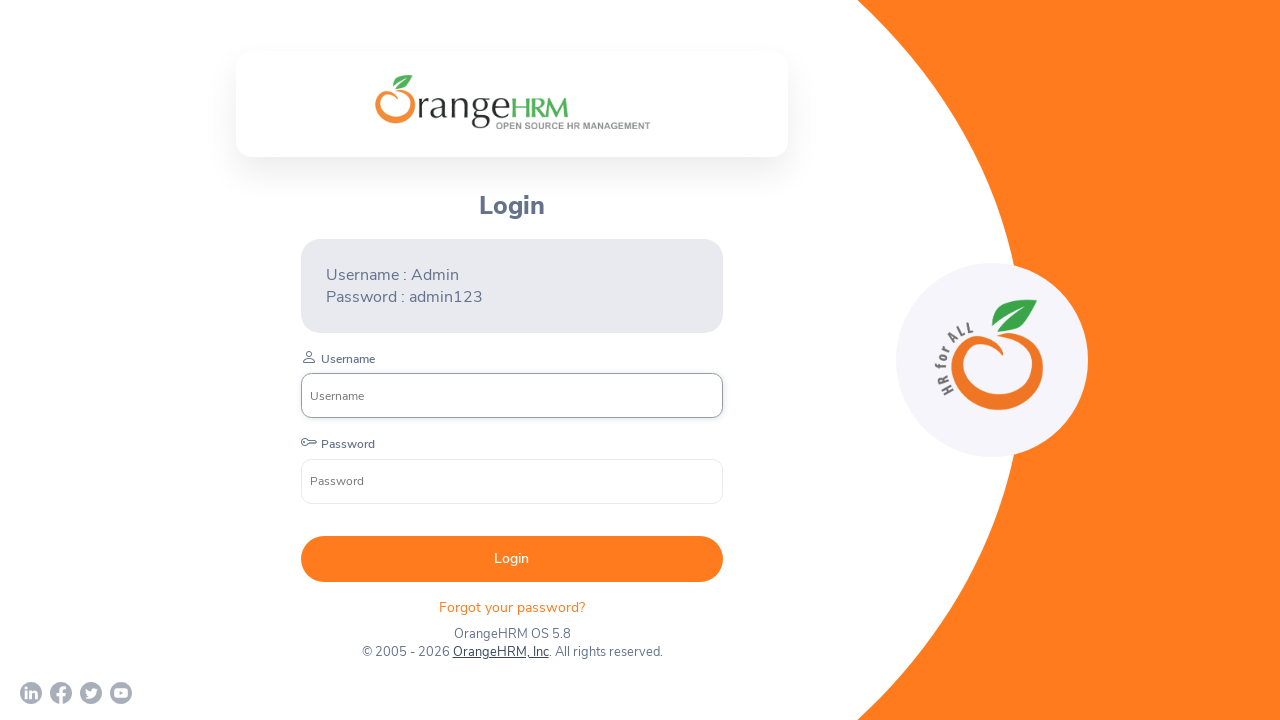

Verified that logo is visible on the login page
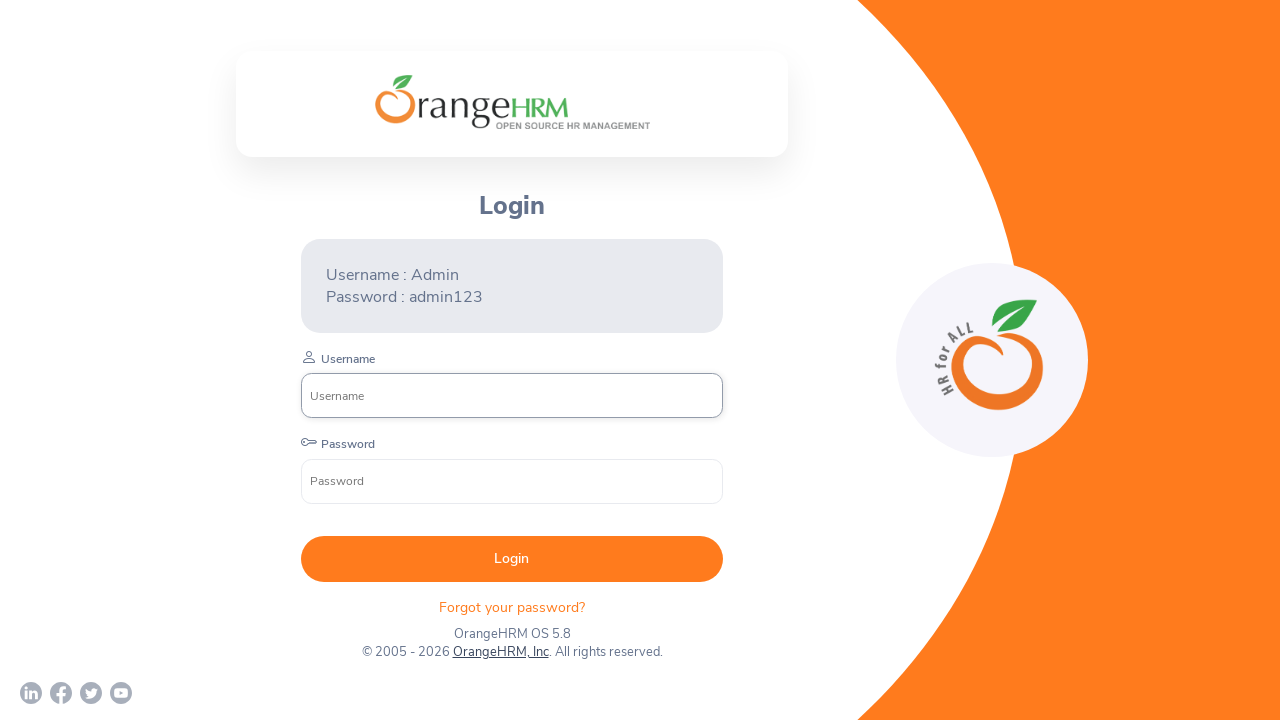

Verified that page title is 'OrangeHRM'
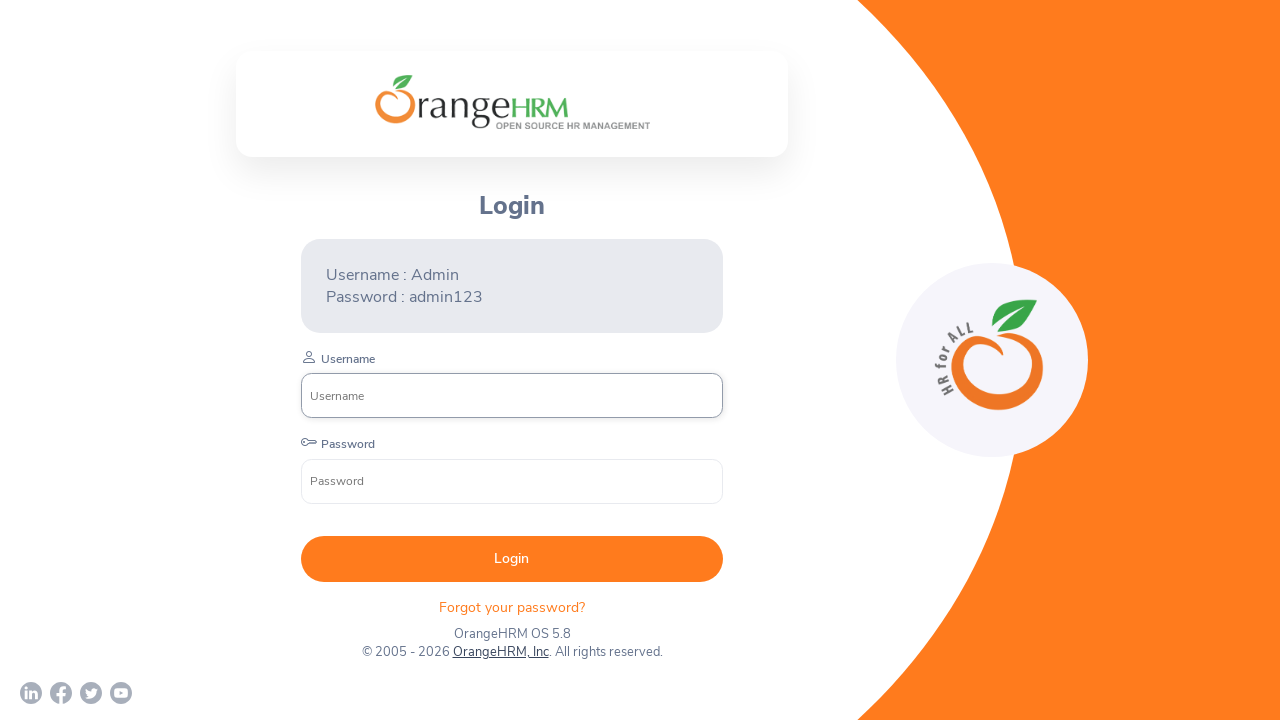

Verified that current URL matches the OrangeHRM login page URL
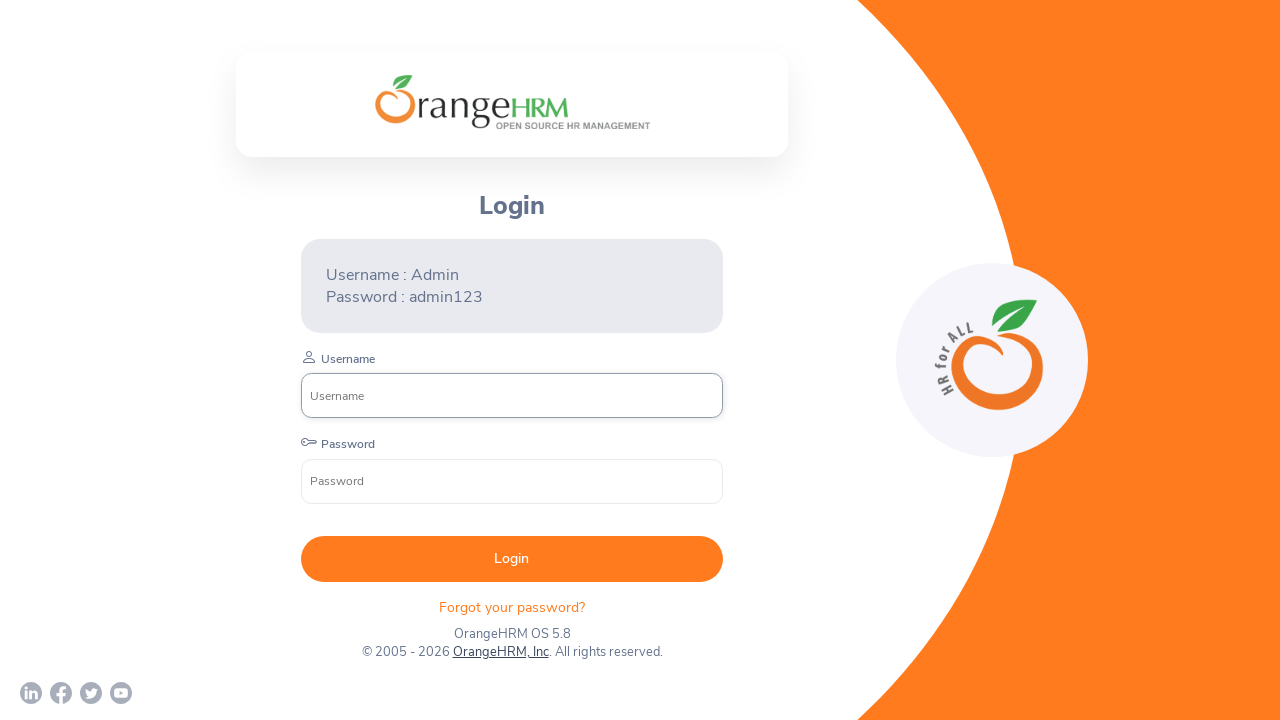

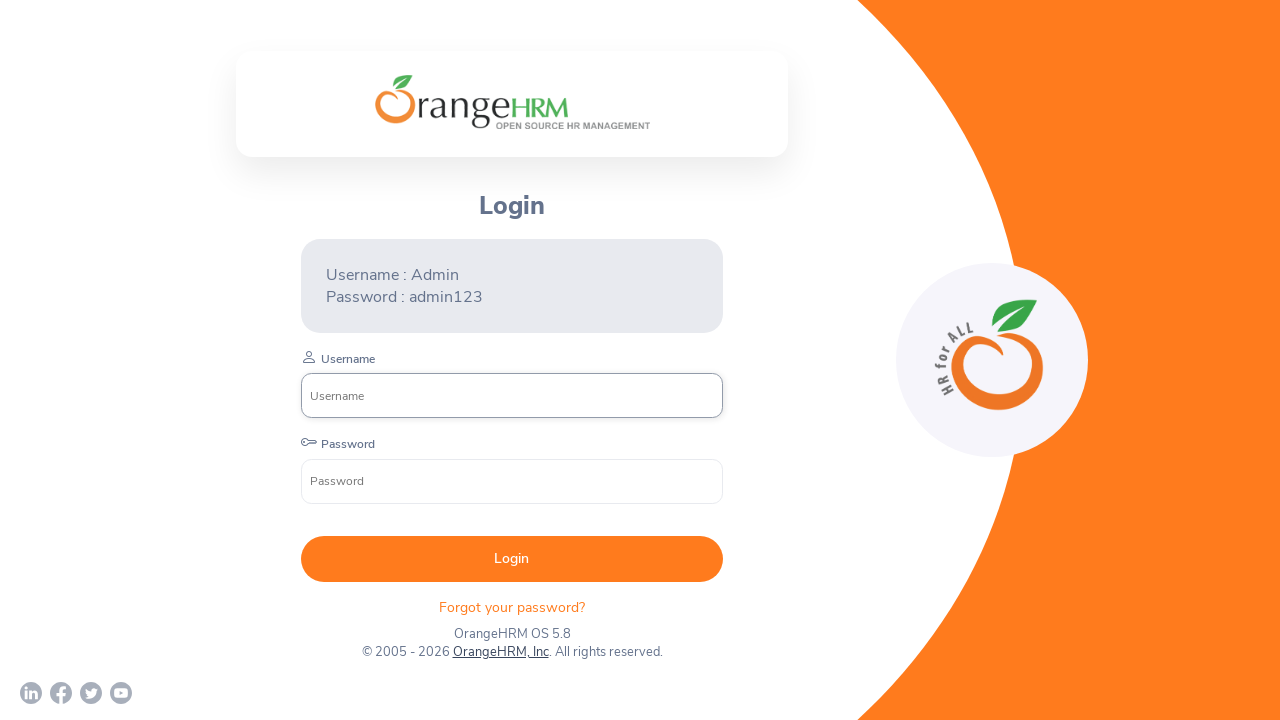